Tests keyboard shortcuts on a Selenium test page by performing Ctrl+Shift+1 and Alt+1 key combinations to change the background color, then verifying the style changes.

Starting URL: https://www.selenium.dev/selenium/web/keyboard_shortcut.html

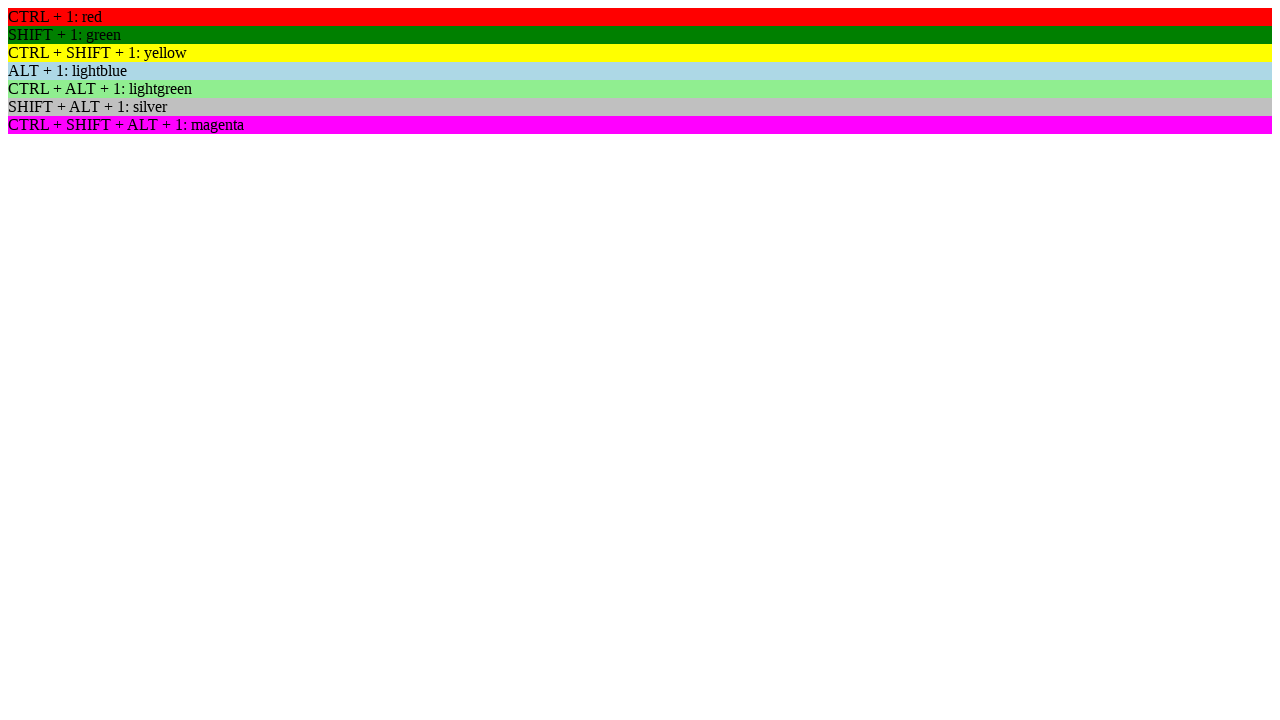

Pressed Control key down
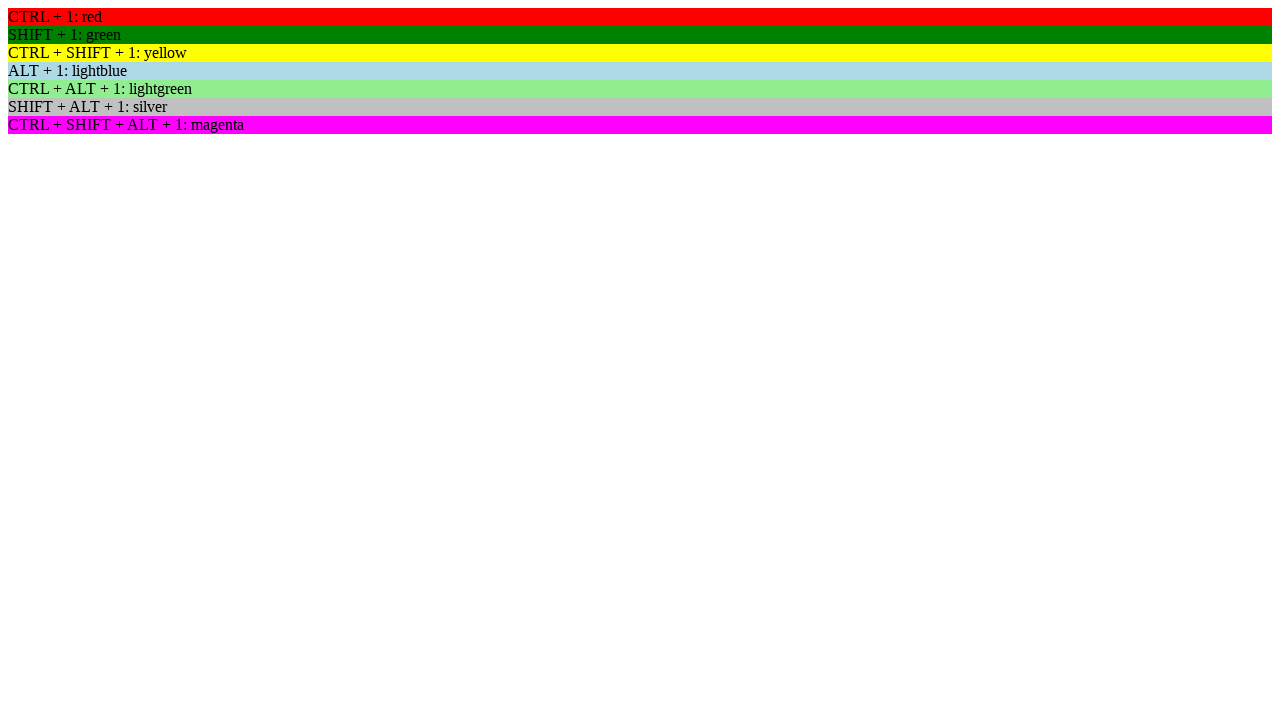

Pressed Shift key down
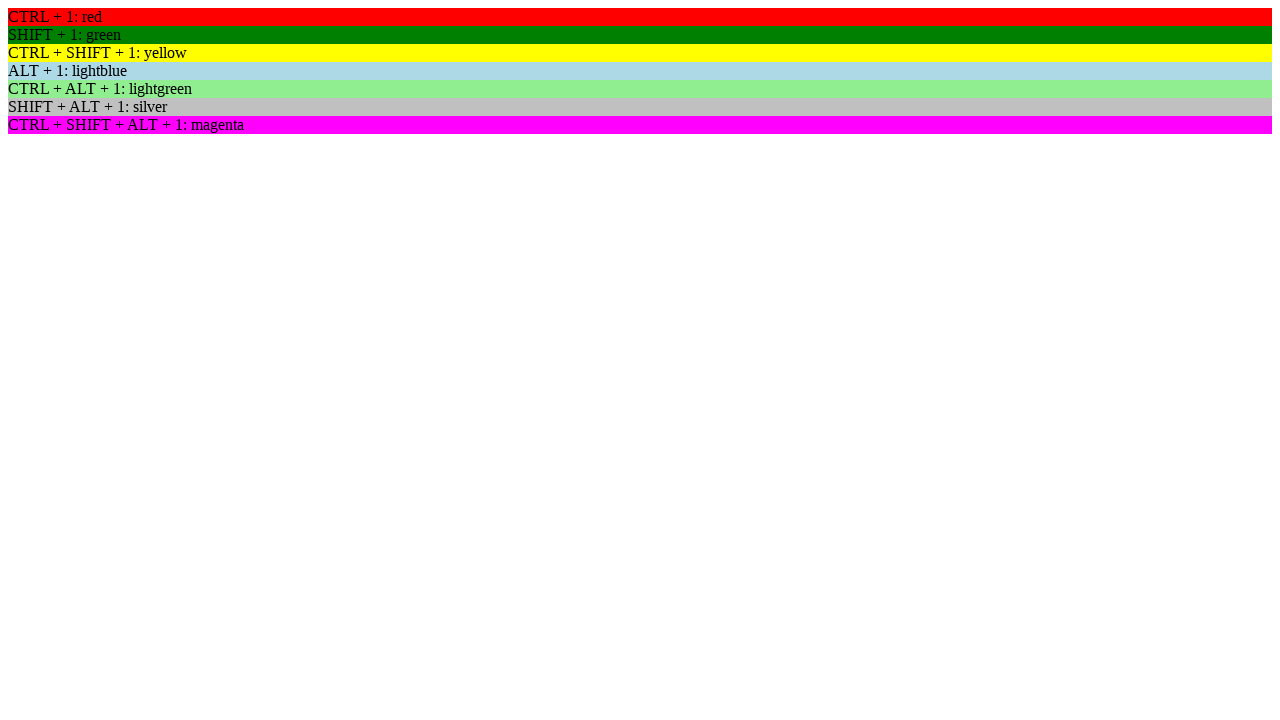

Pressed '1' key to trigger Ctrl+Shift+1 shortcut
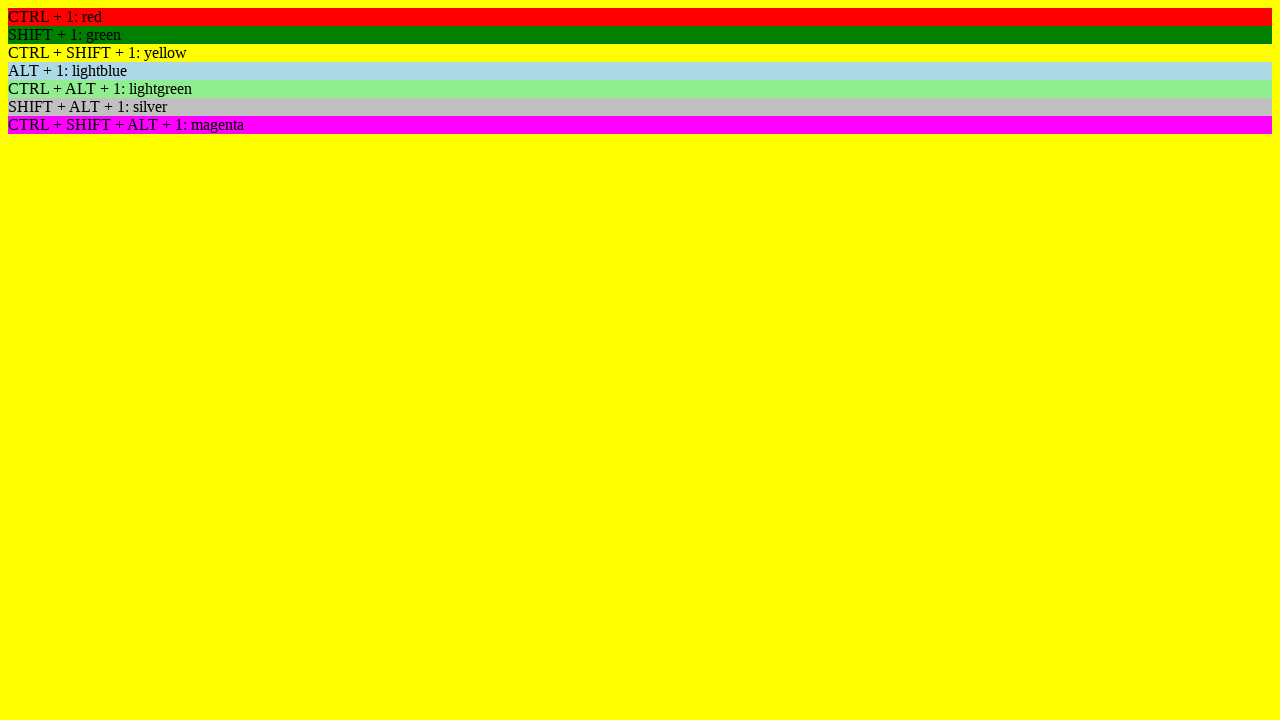

Released Shift key
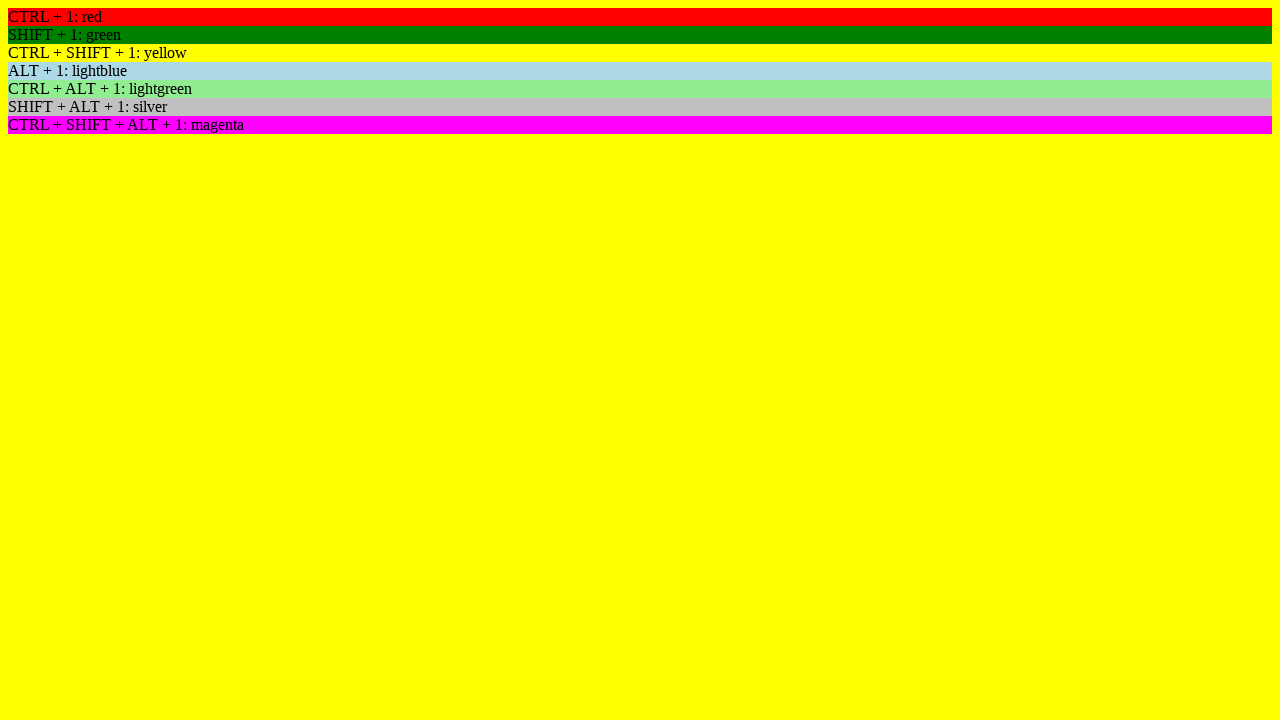

Released Control key
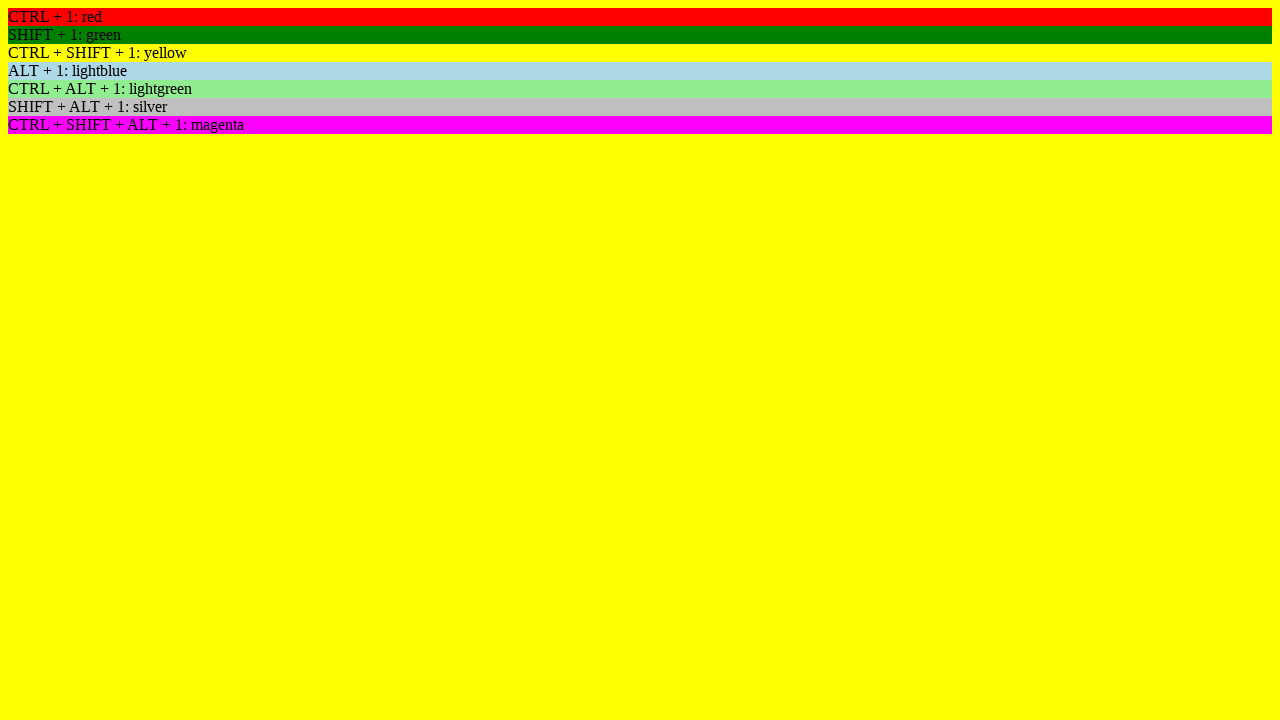

Waited 500ms for style change to apply after Ctrl+Shift+1
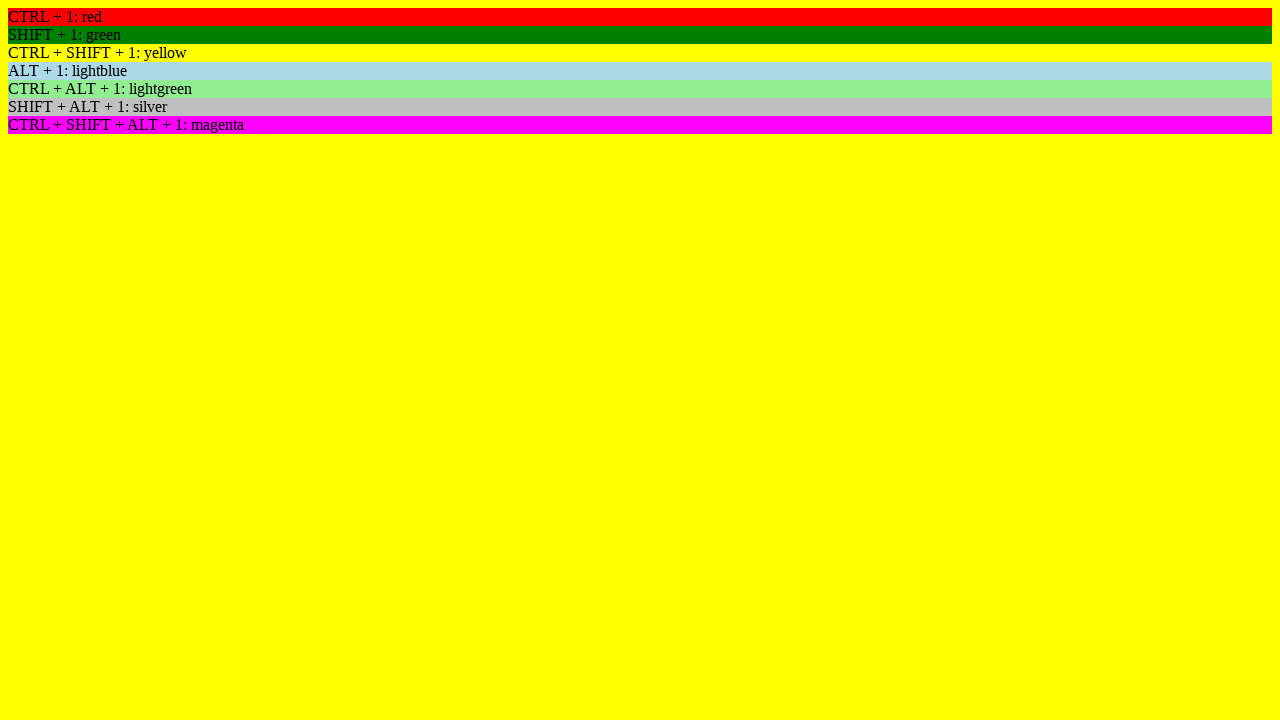

Retrieved body element style attribute after first keyboard shortcut
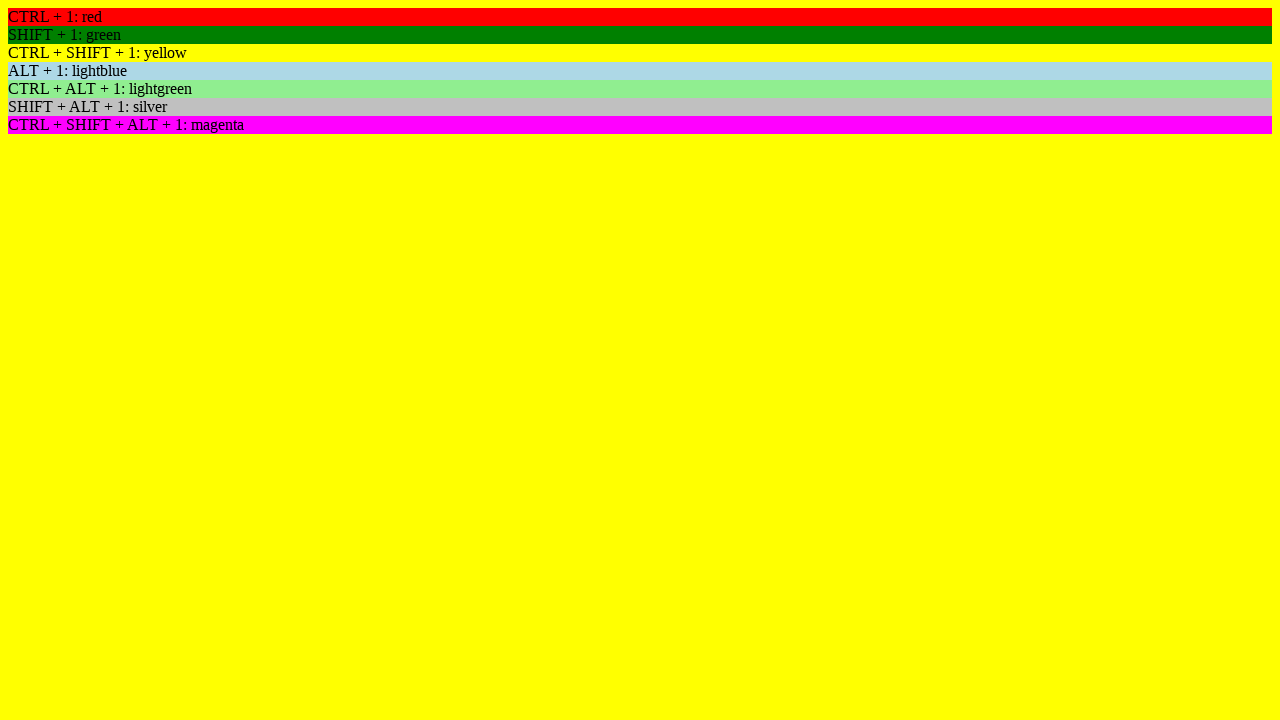

Pressed Alt key down
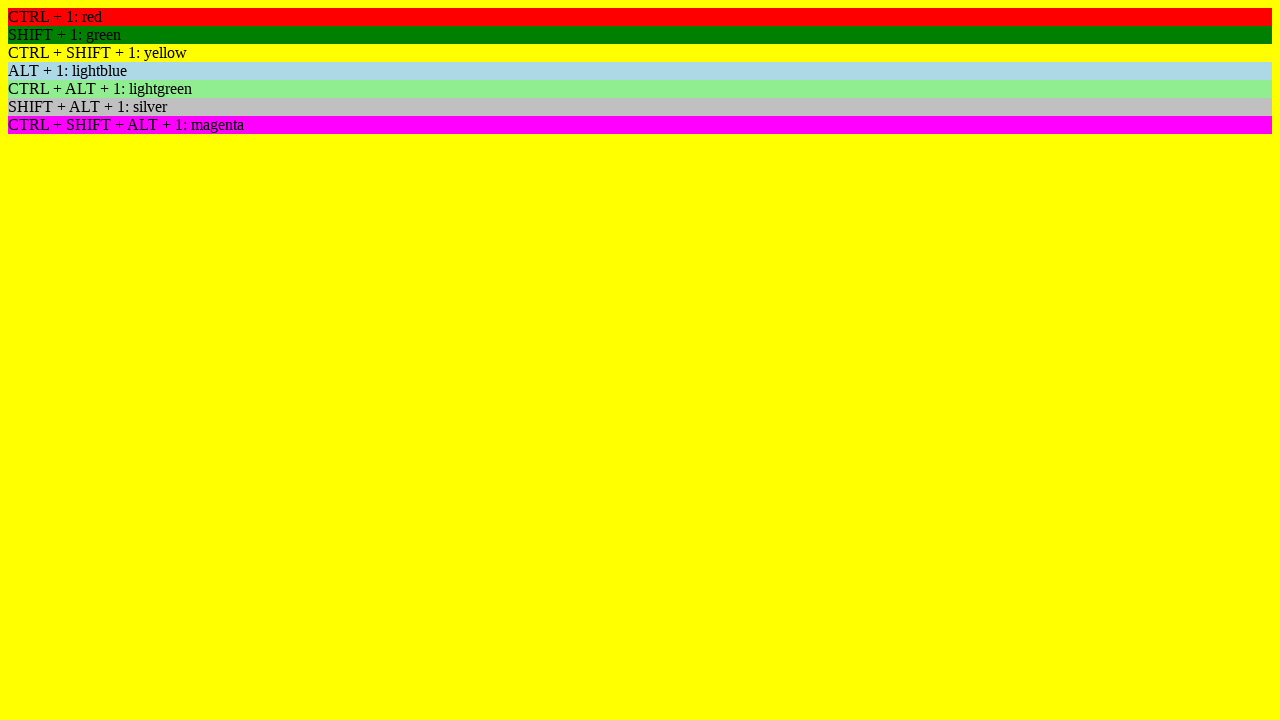

Pressed '1' key to trigger Alt+1 shortcut
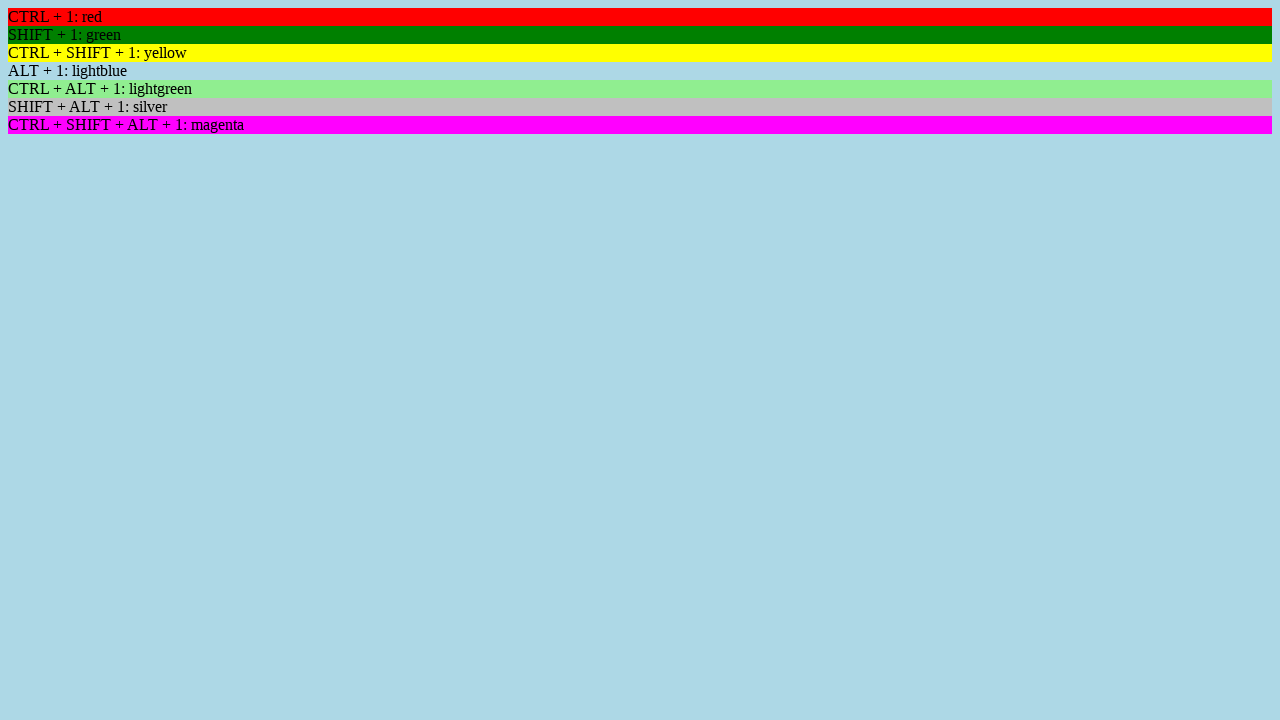

Released Alt key
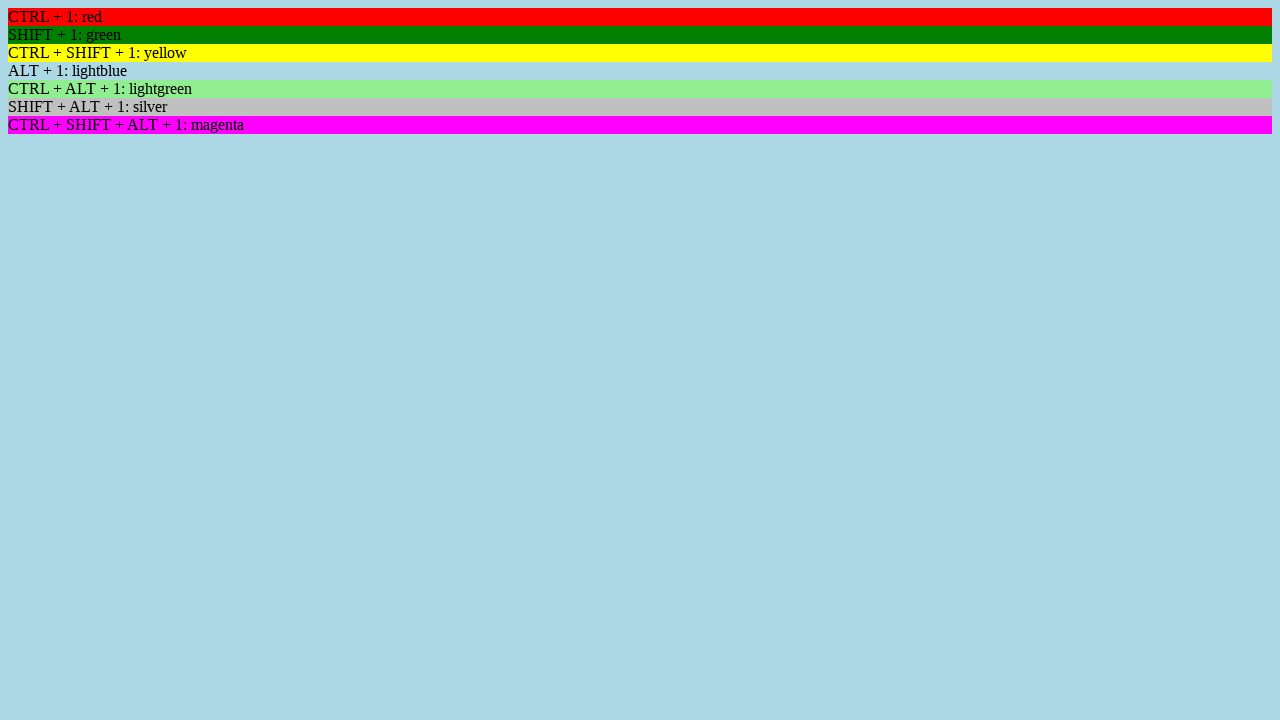

Waited 500ms for style change to apply after Alt+1
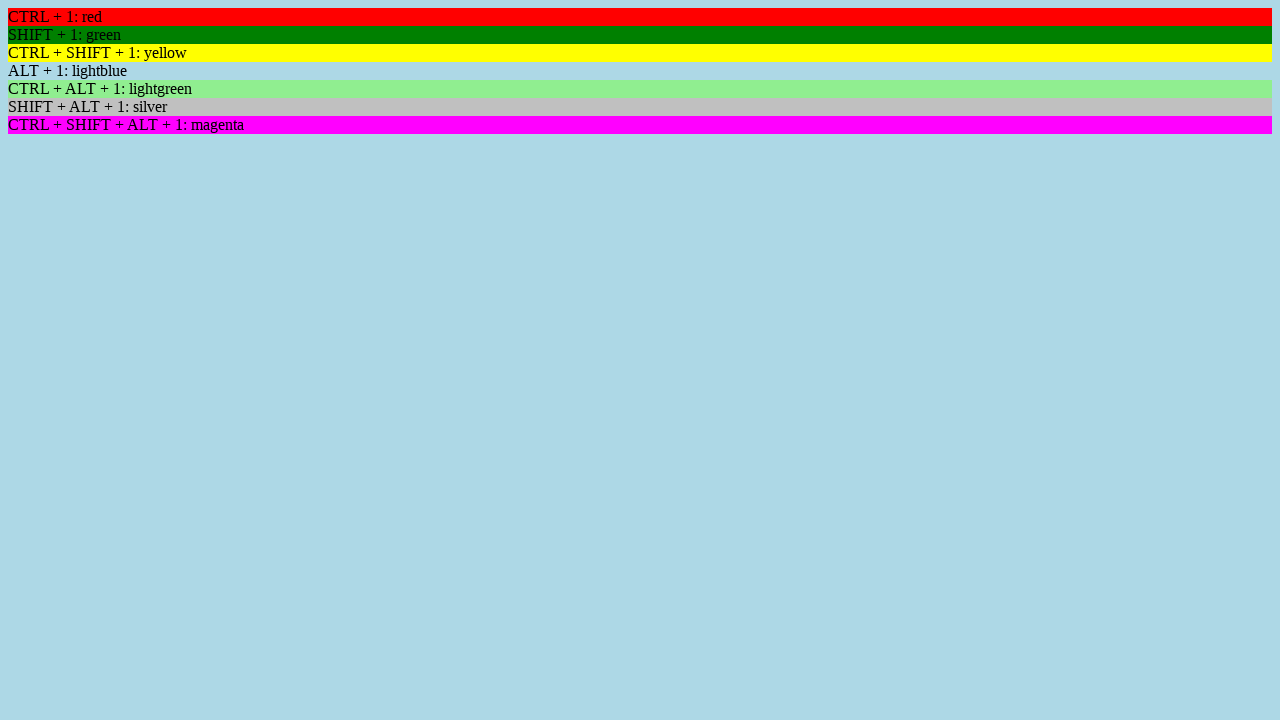

Retrieved body element style attribute after second keyboard shortcut
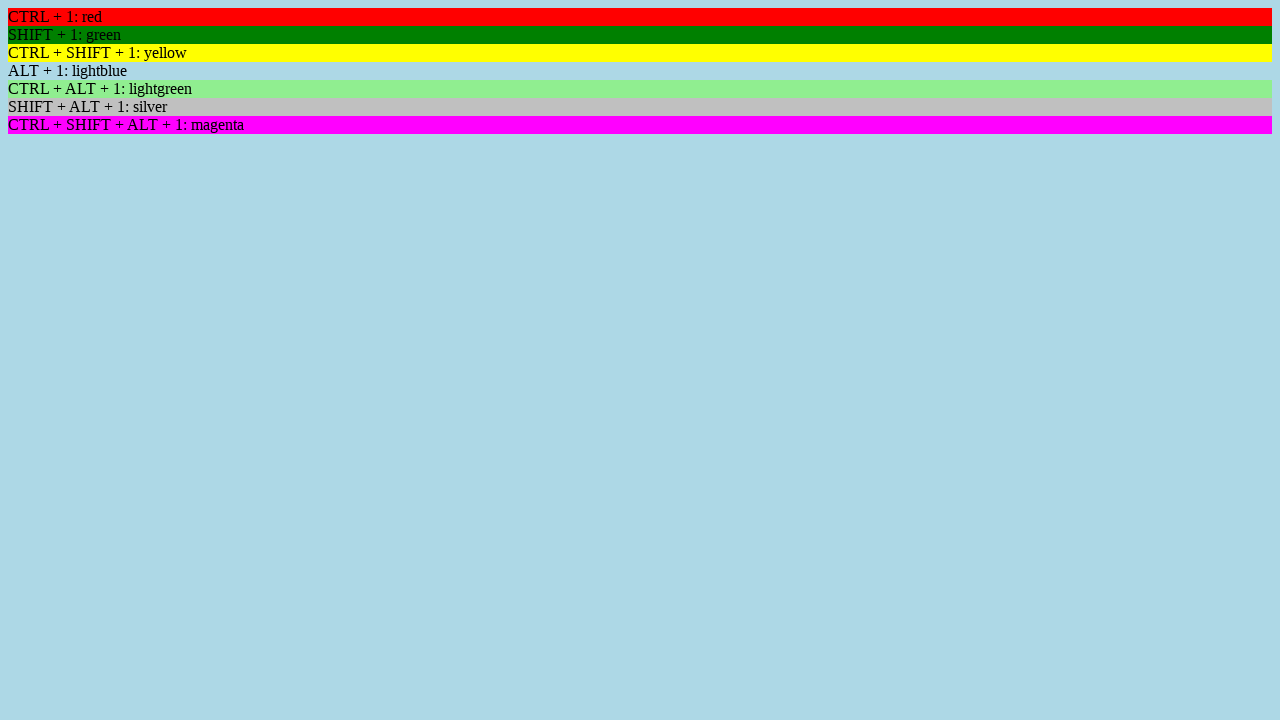

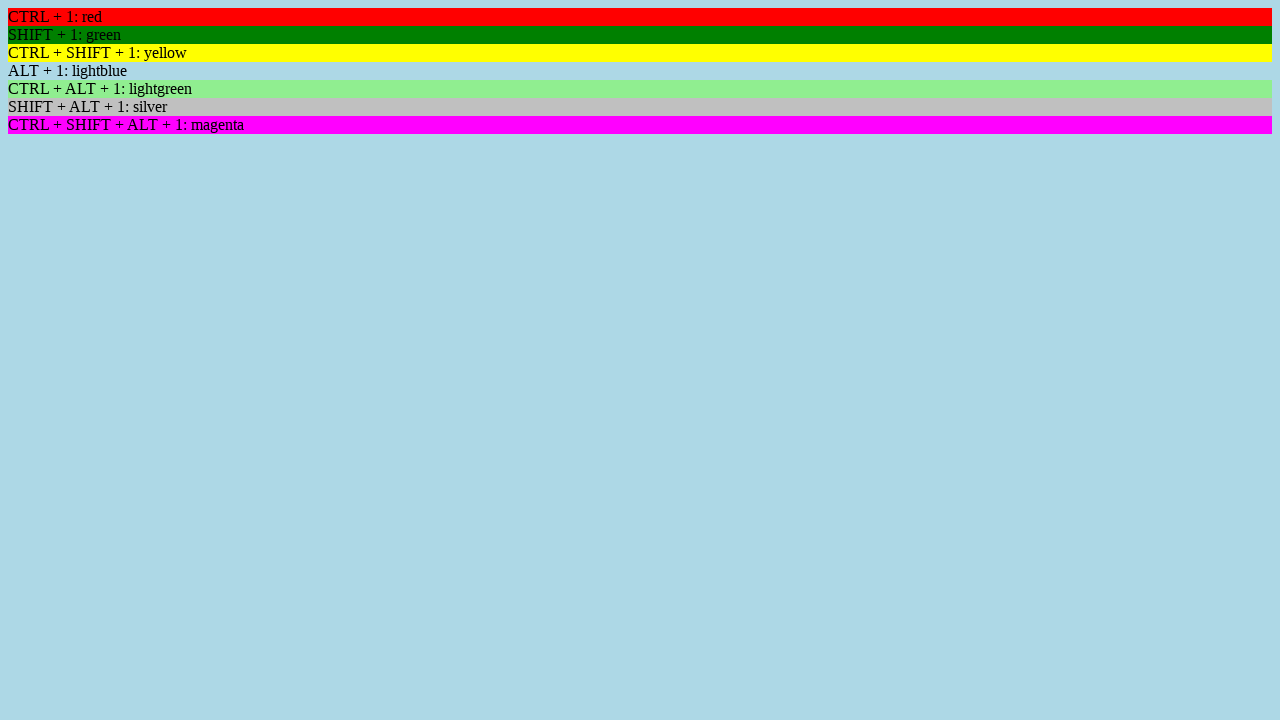